Tests an e-commerce flow by searching for products, adding a specific item (Cashews) to cart, and proceeding through checkout to place an order

Starting URL: https://rahulshettyacademy.com/seleniumPractise/#/

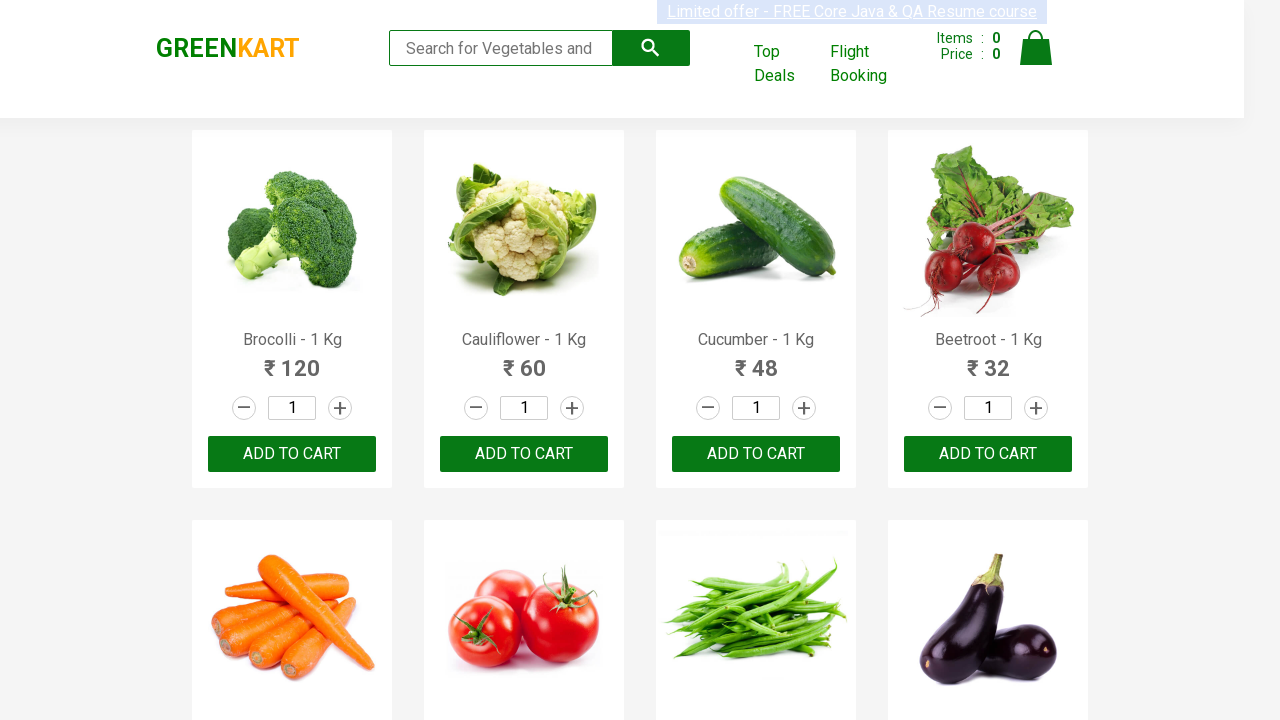

Filled search box with 'ca' to search for products on .search-keyword
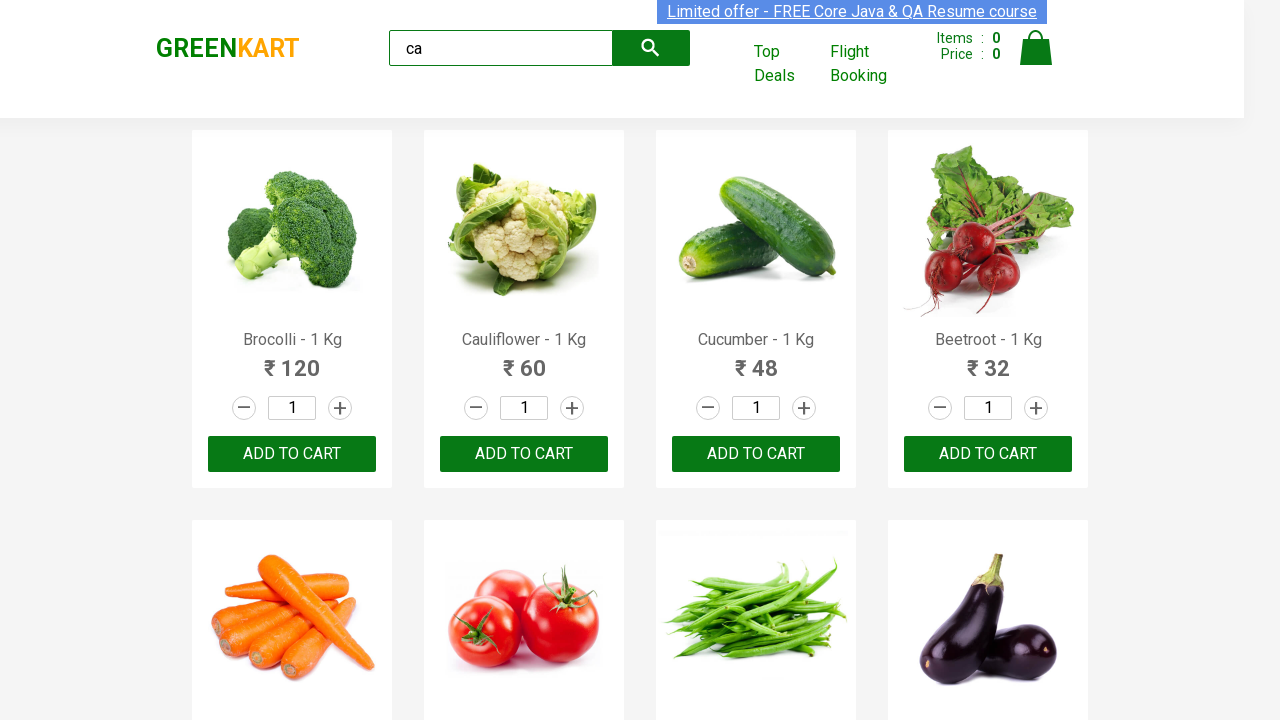

Waited 2 seconds for products to load
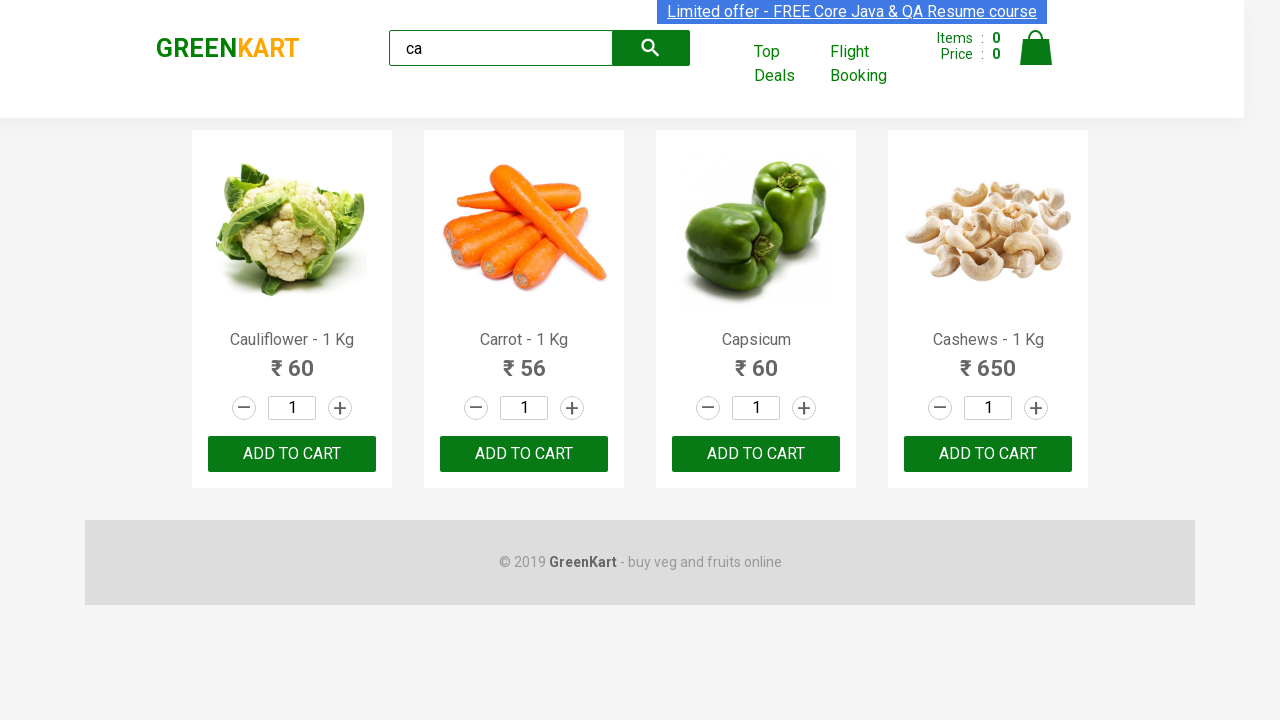

Located all products on the page
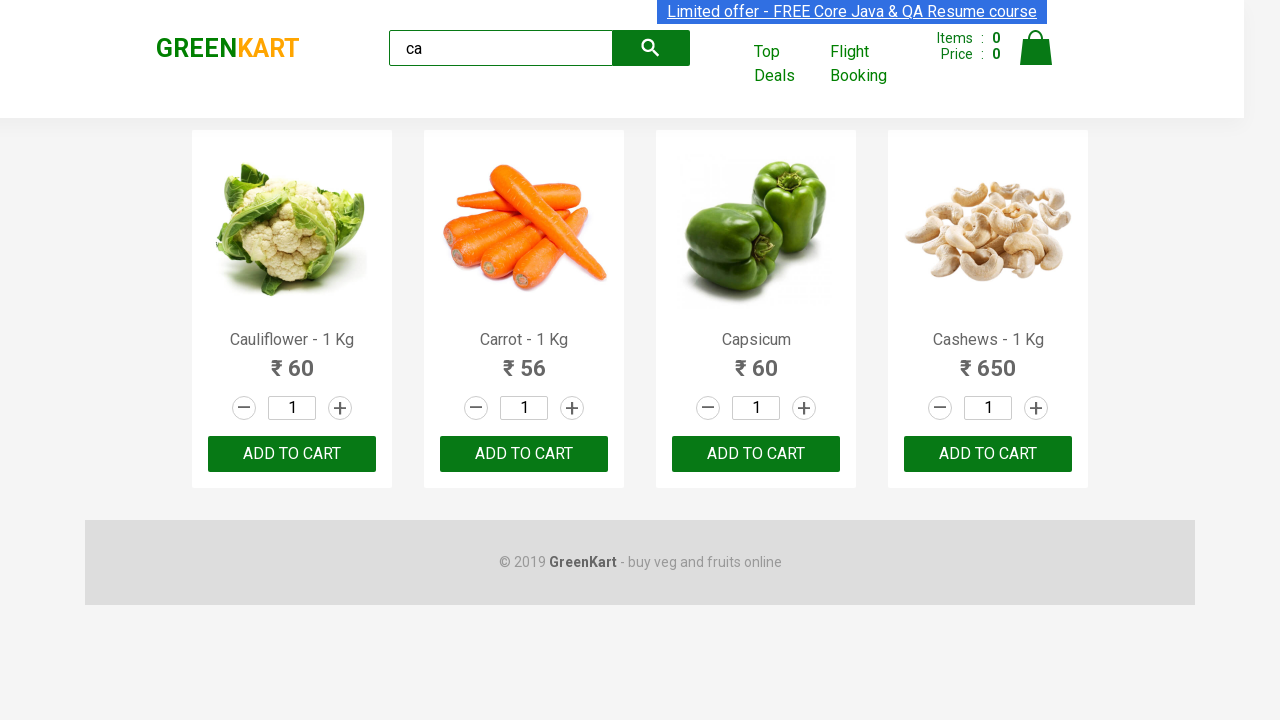

Found Cashews product and clicked Add to Cart button at (988, 454) on .products .product >> nth=3 >> button
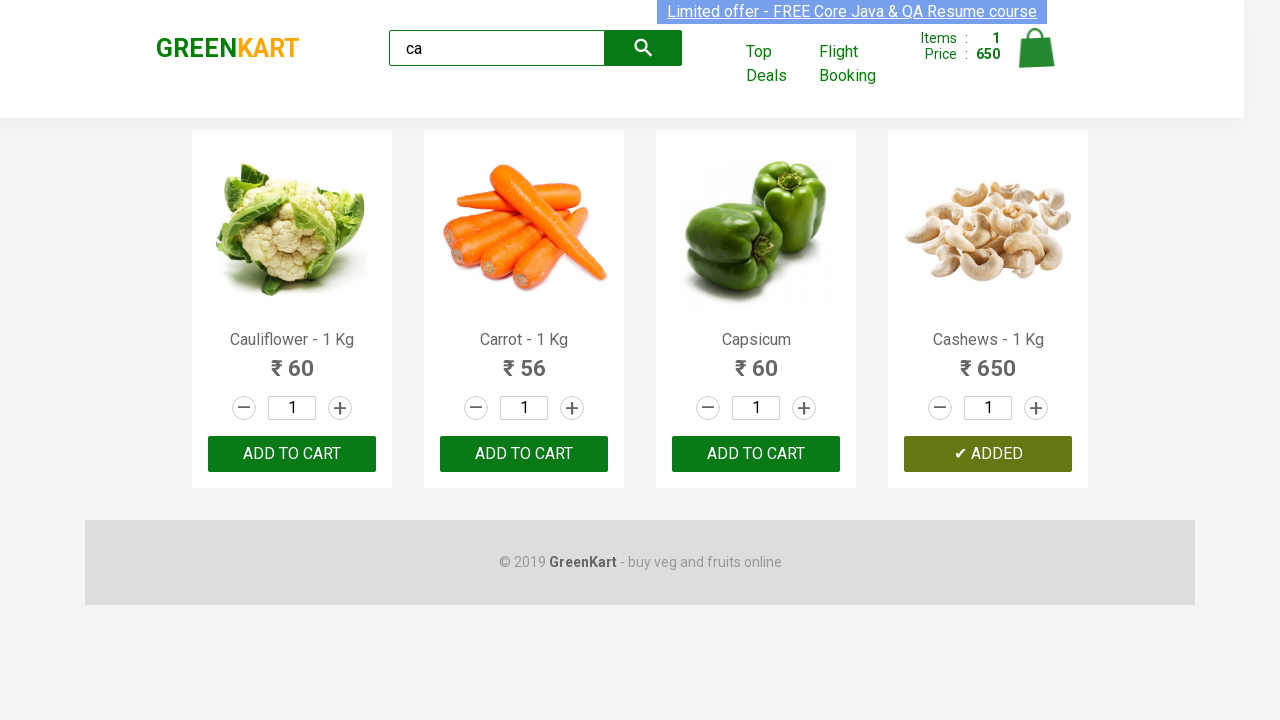

Clicked on cart icon to view shopping cart at (1036, 48) on .cart-icon > img
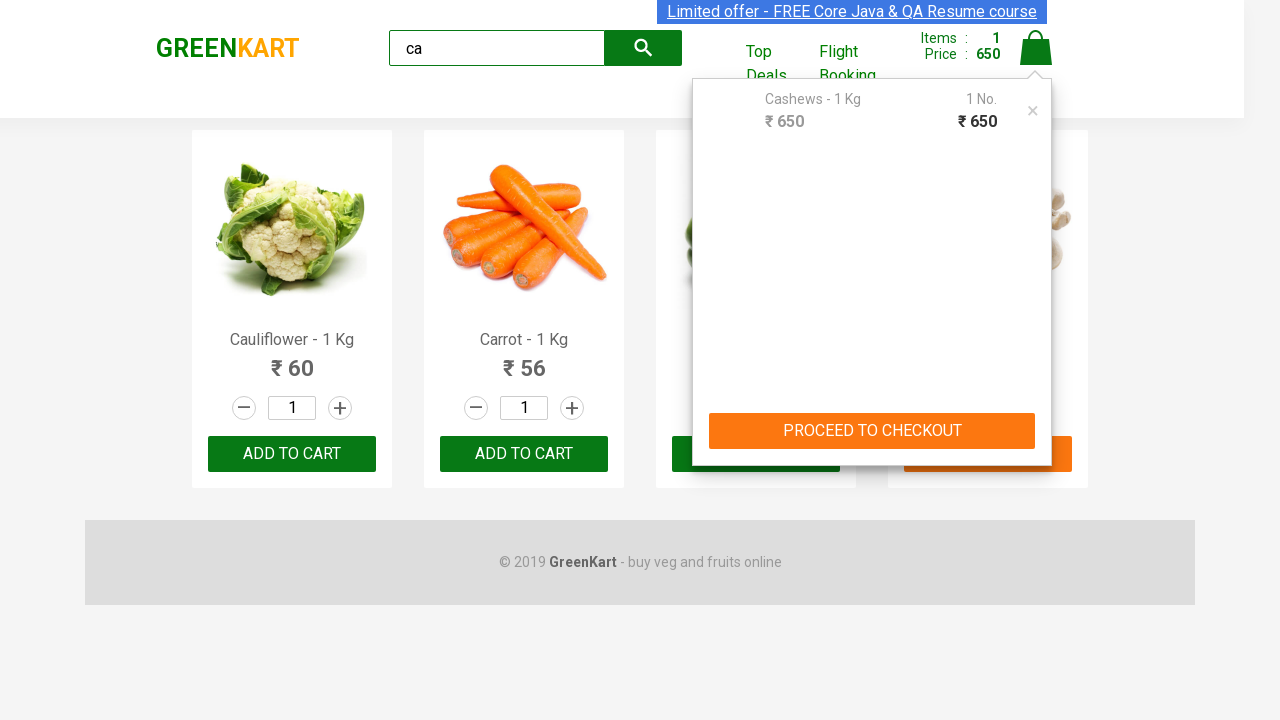

Clicked PROCEED TO CHECKOUT button at (872, 431) on text=PROCEED TO CHECKOUT
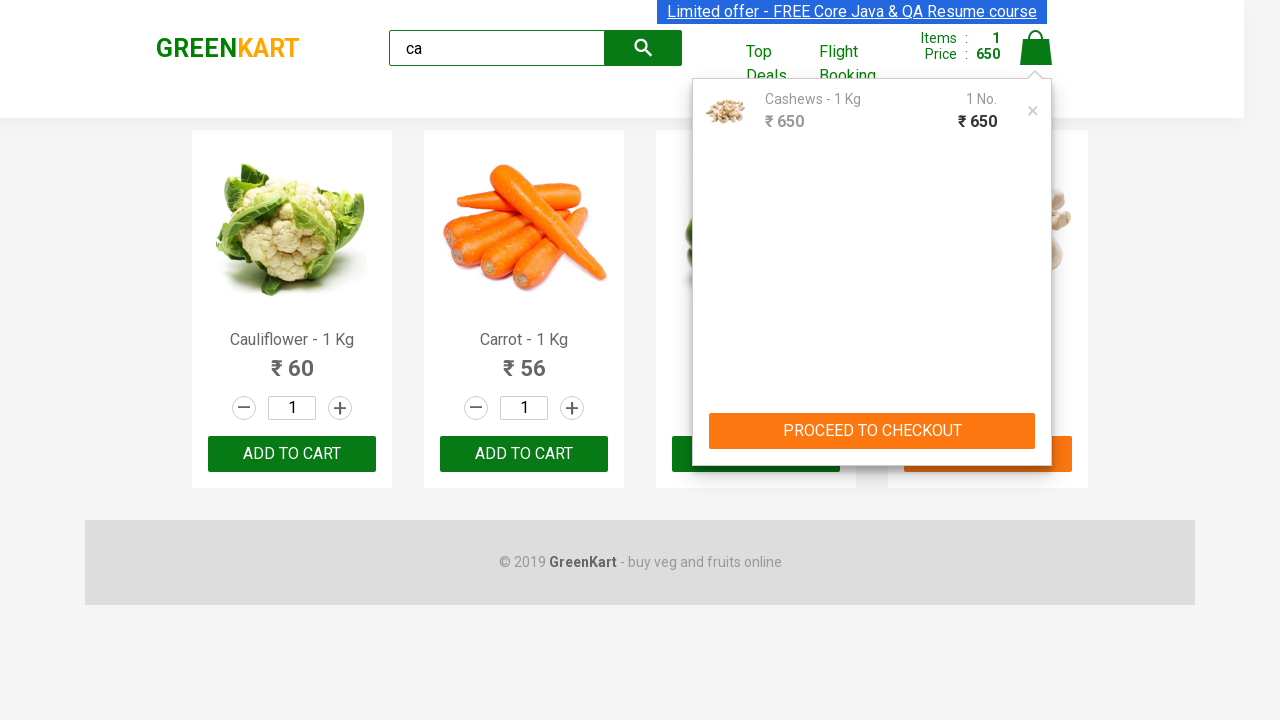

Clicked Place Order button to complete the purchase at (1036, 420) on text=Place Order
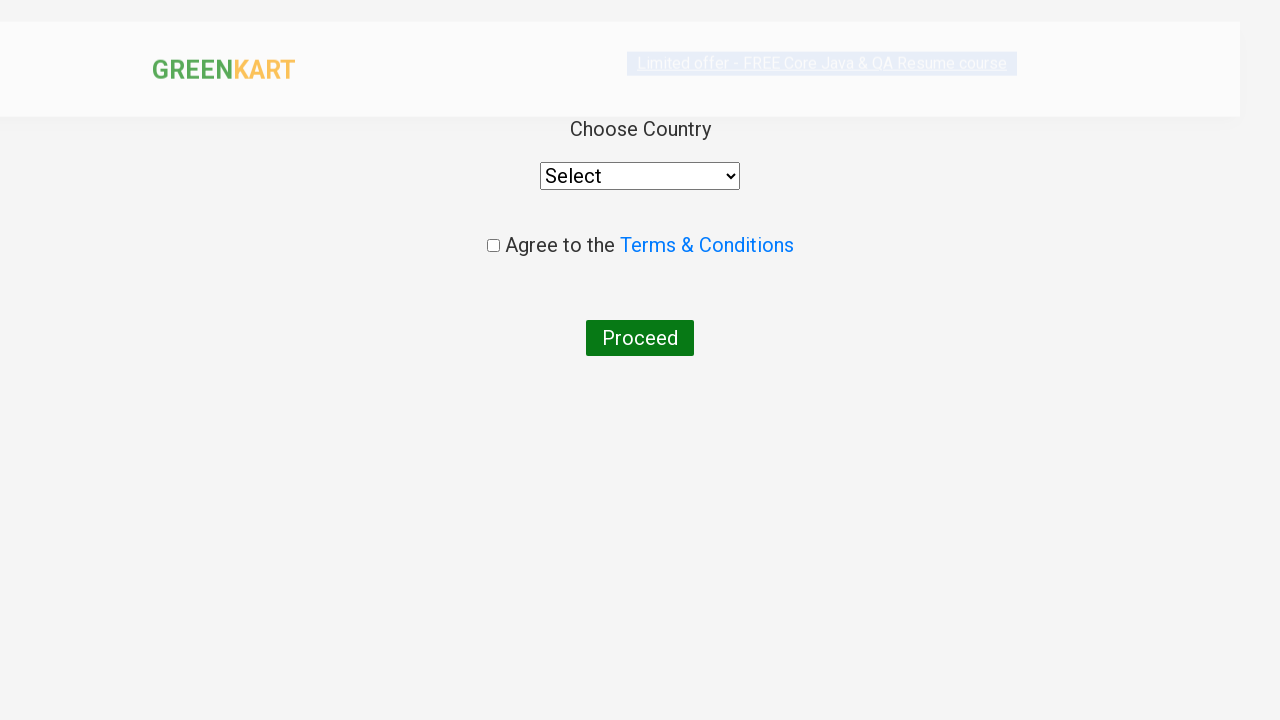

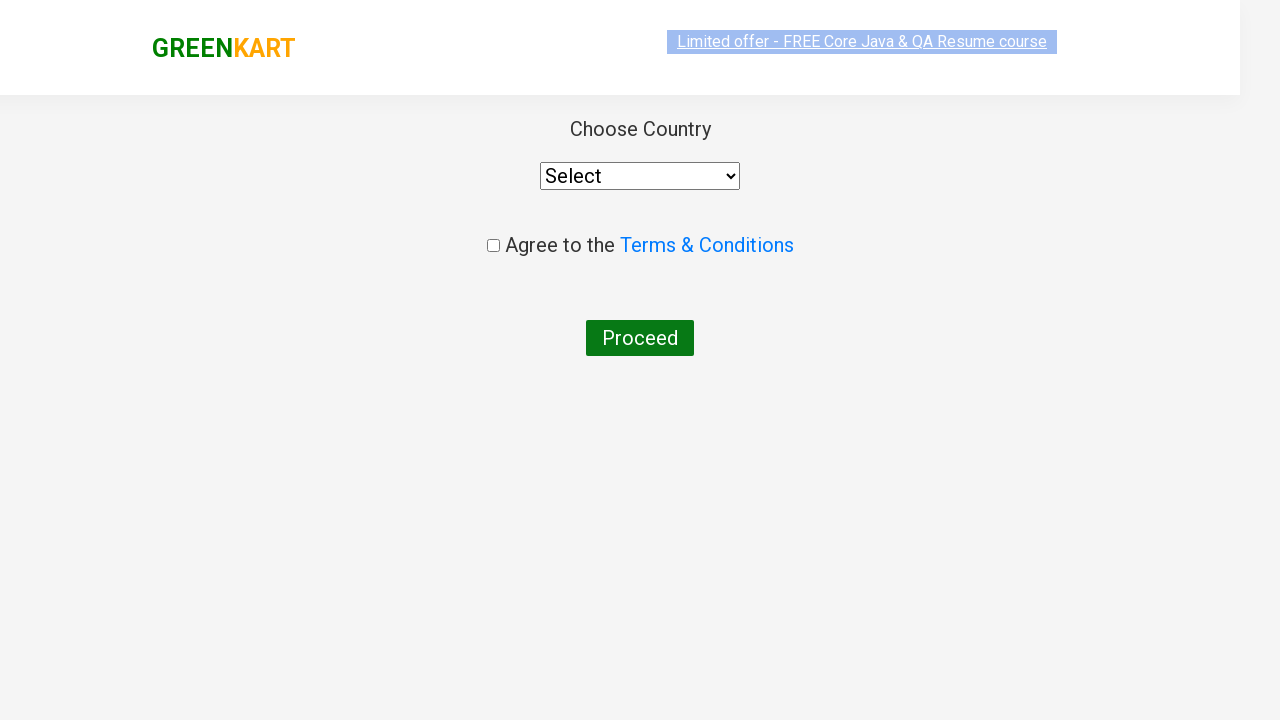